Tests registration form validation with invalid email format, verifying email validation error messages appear

Starting URL: https://alada.vn/tai-khoan/dang-ky.html

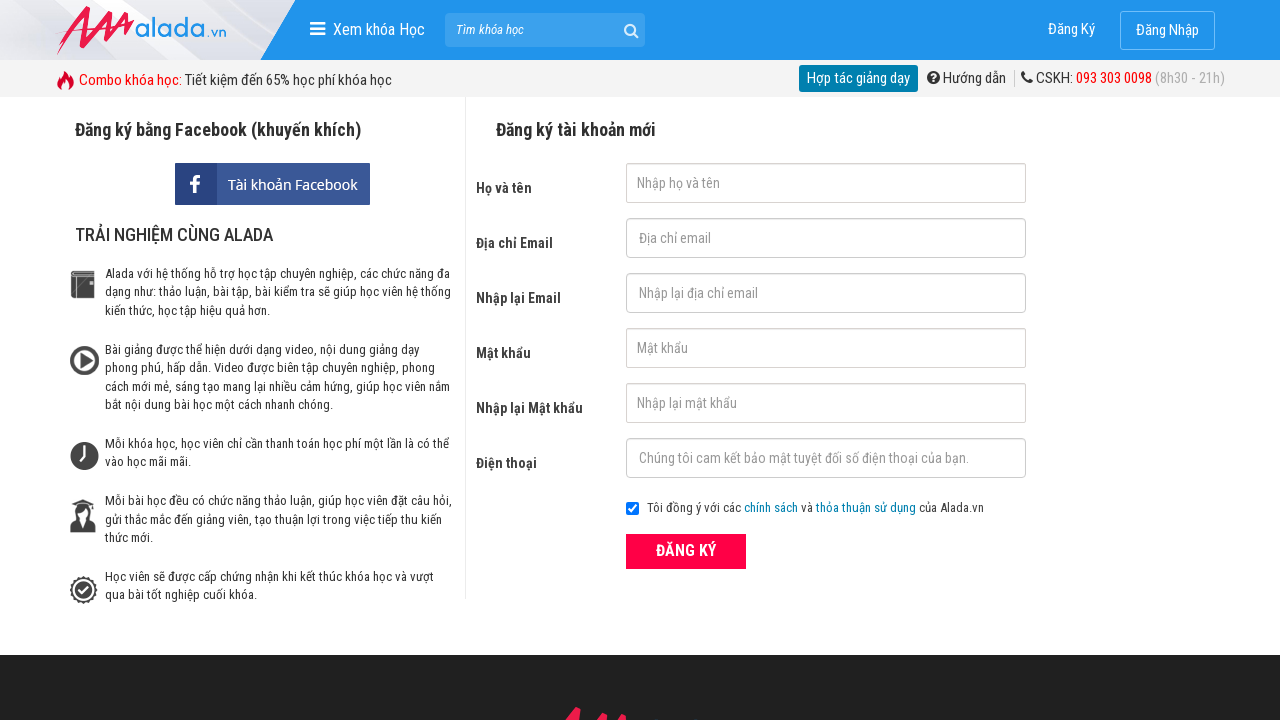

Cleared first name field on input#txtFirstname
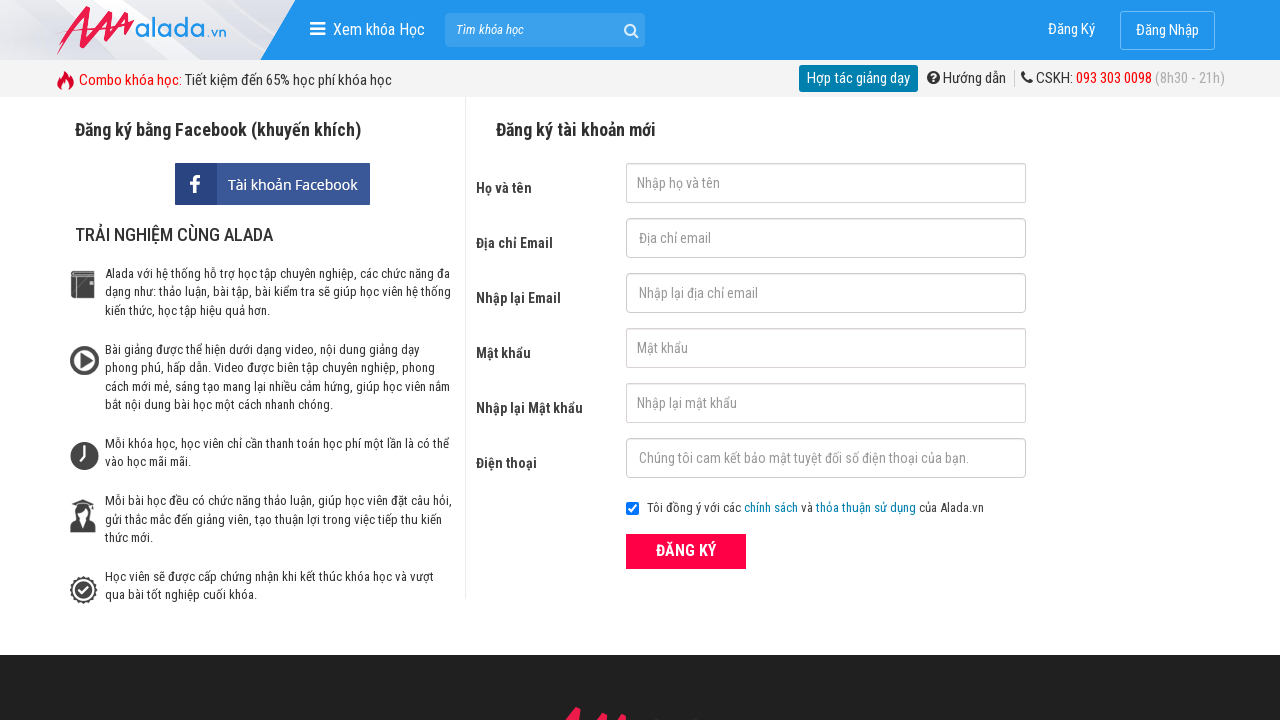

Cleared email field on input#txtEmail
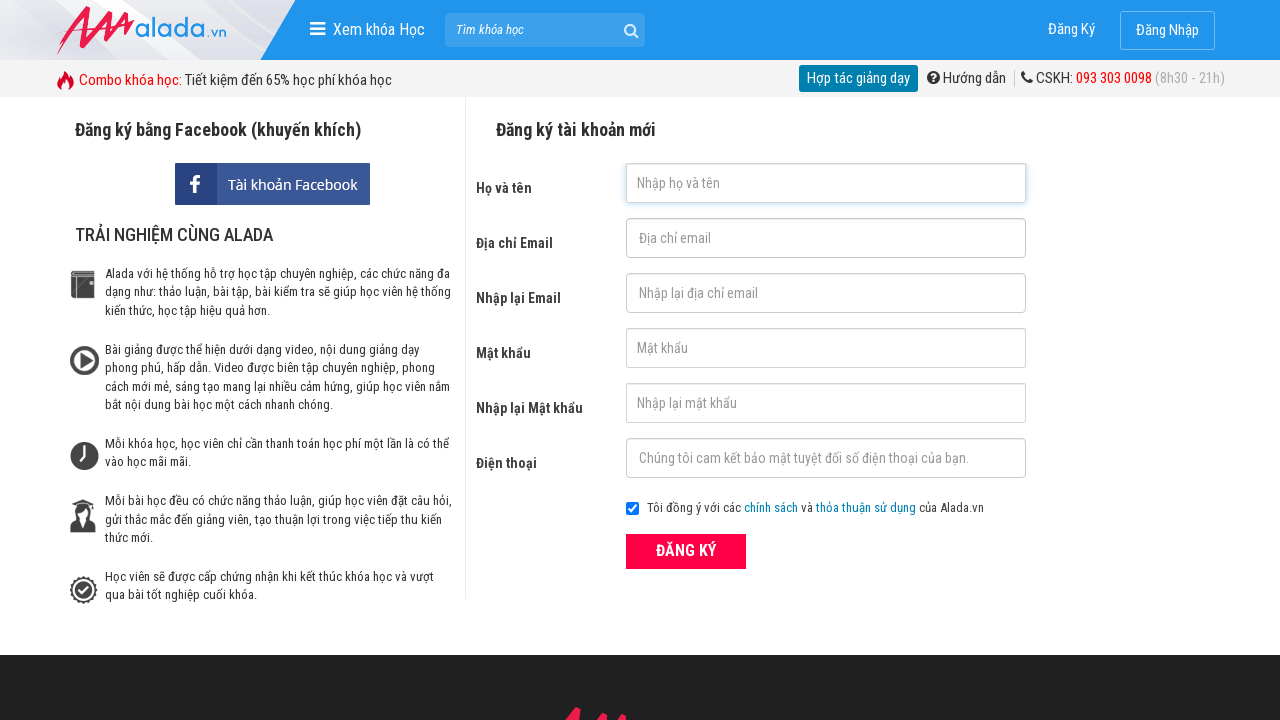

Cleared confirm email field on input#txtCEmail
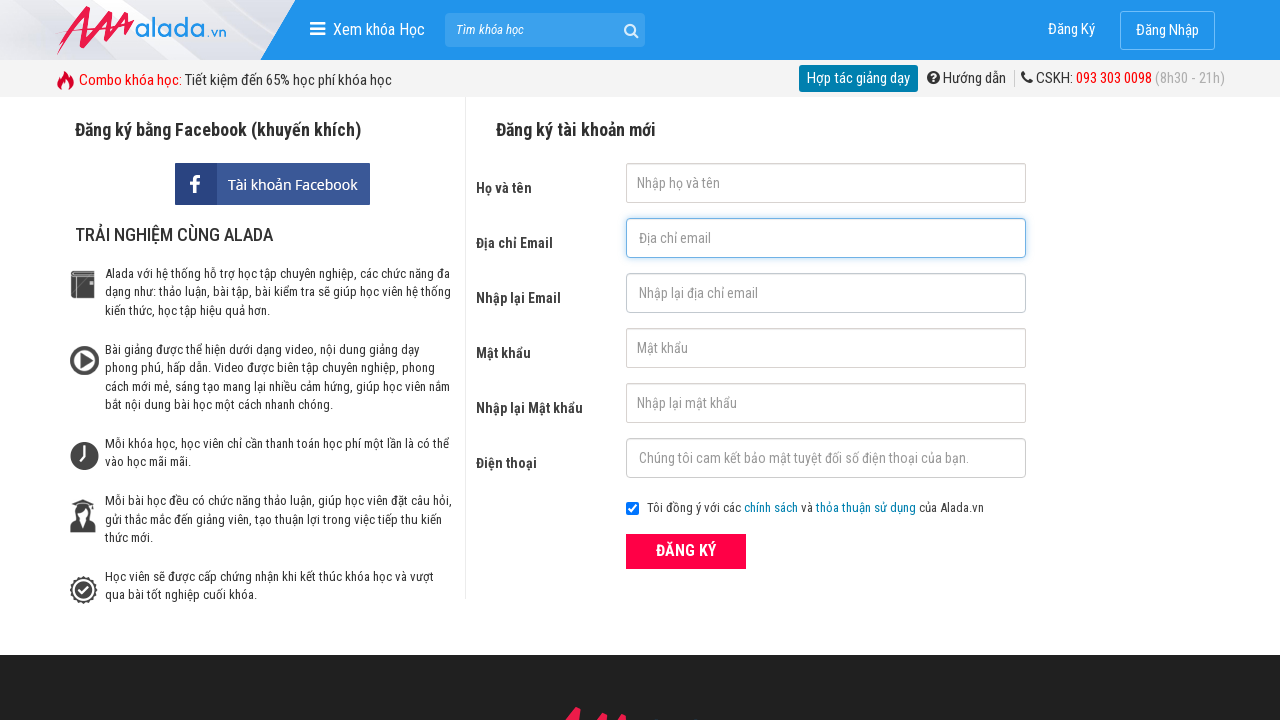

Cleared password field on input#txtPassword
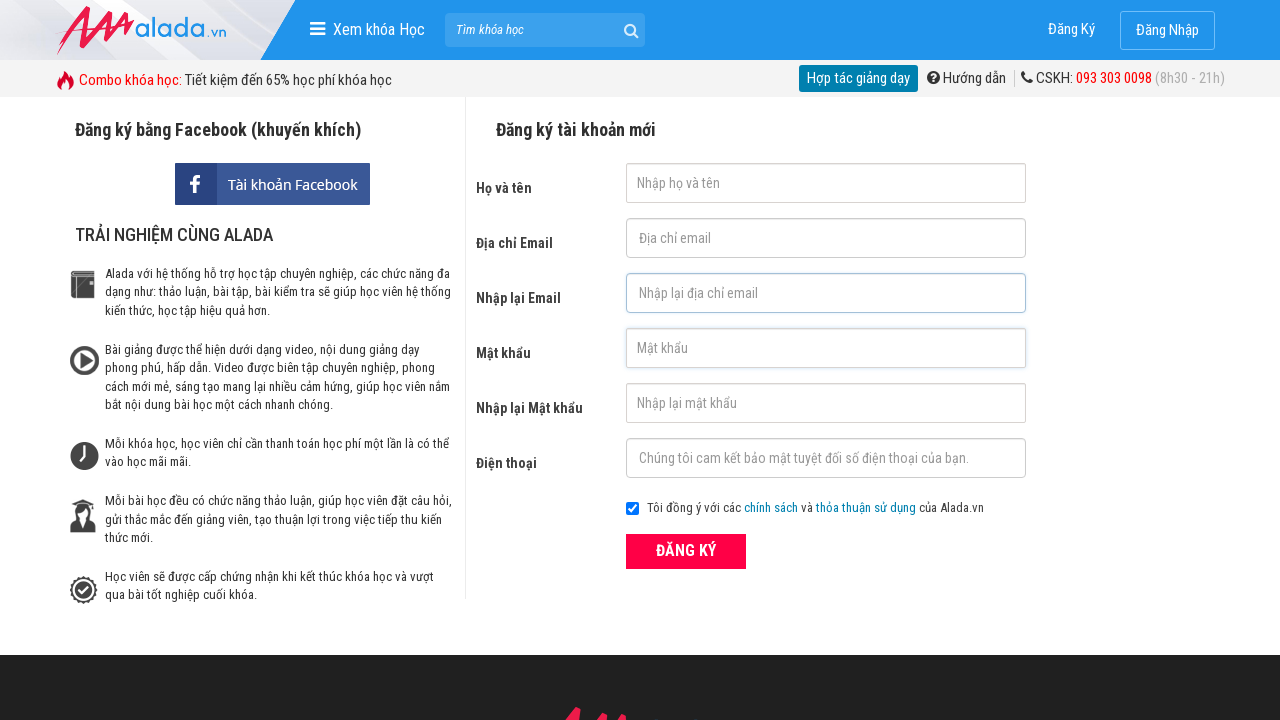

Cleared confirm password field on input#txtCPassword
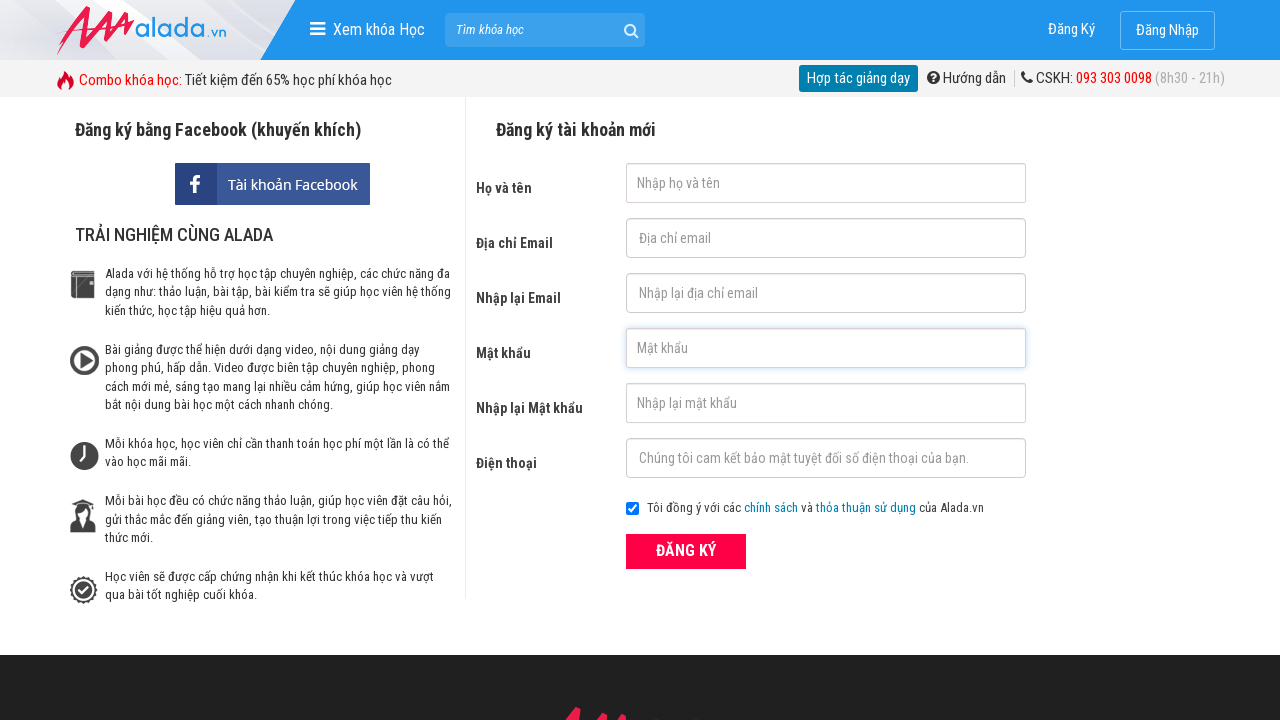

Cleared phone field on input#txtPhone
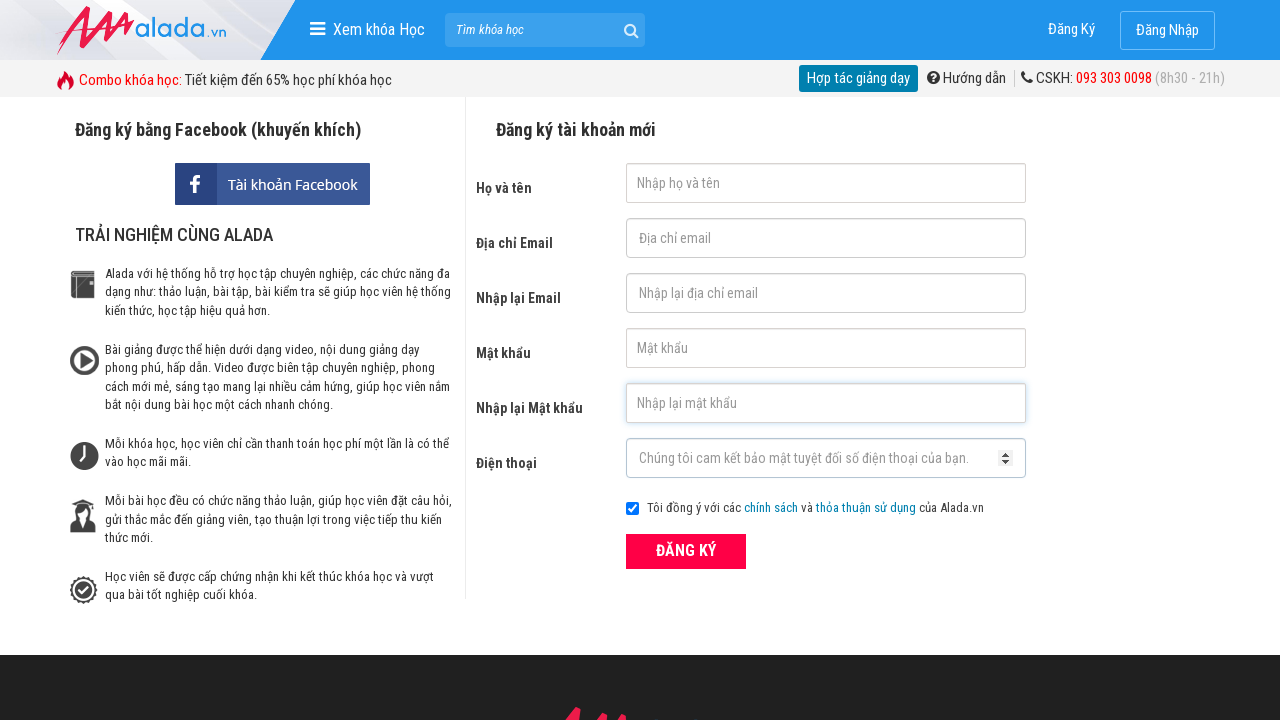

Filled first name with 'Hoàng Hải' on input#txtFirstname
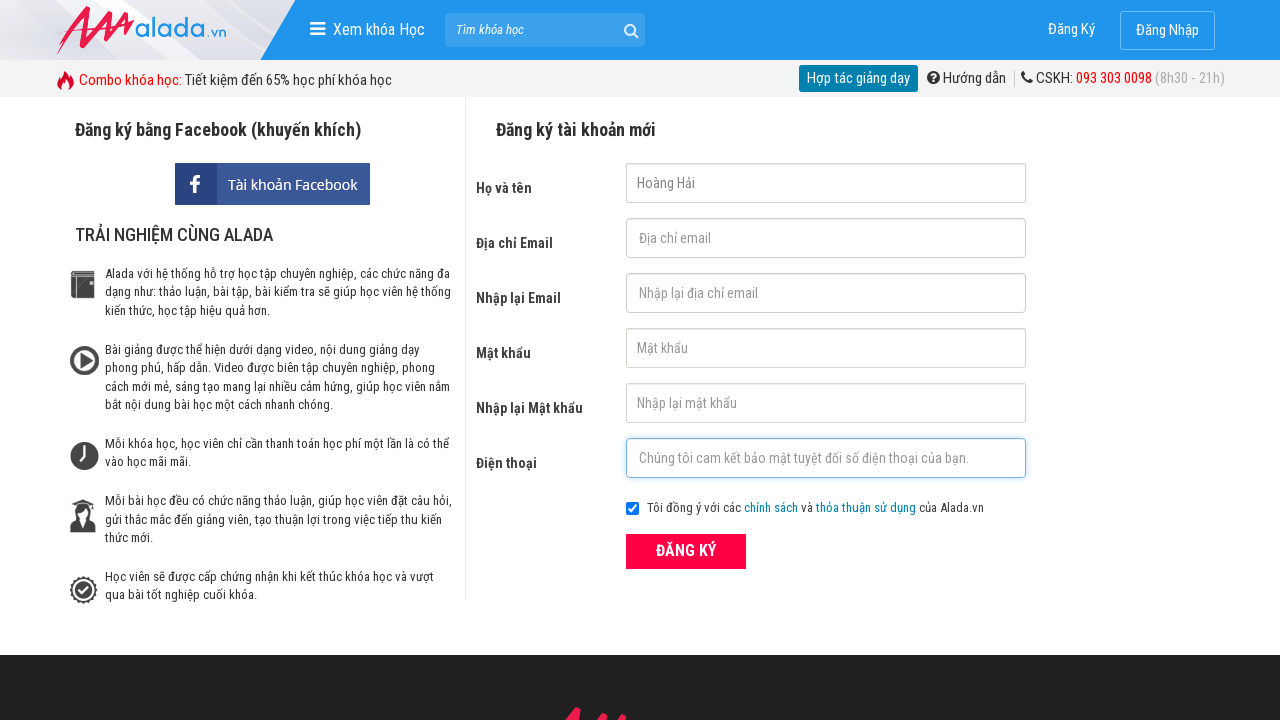

Filled email field with invalid format 'abc123' on input#txtEmail
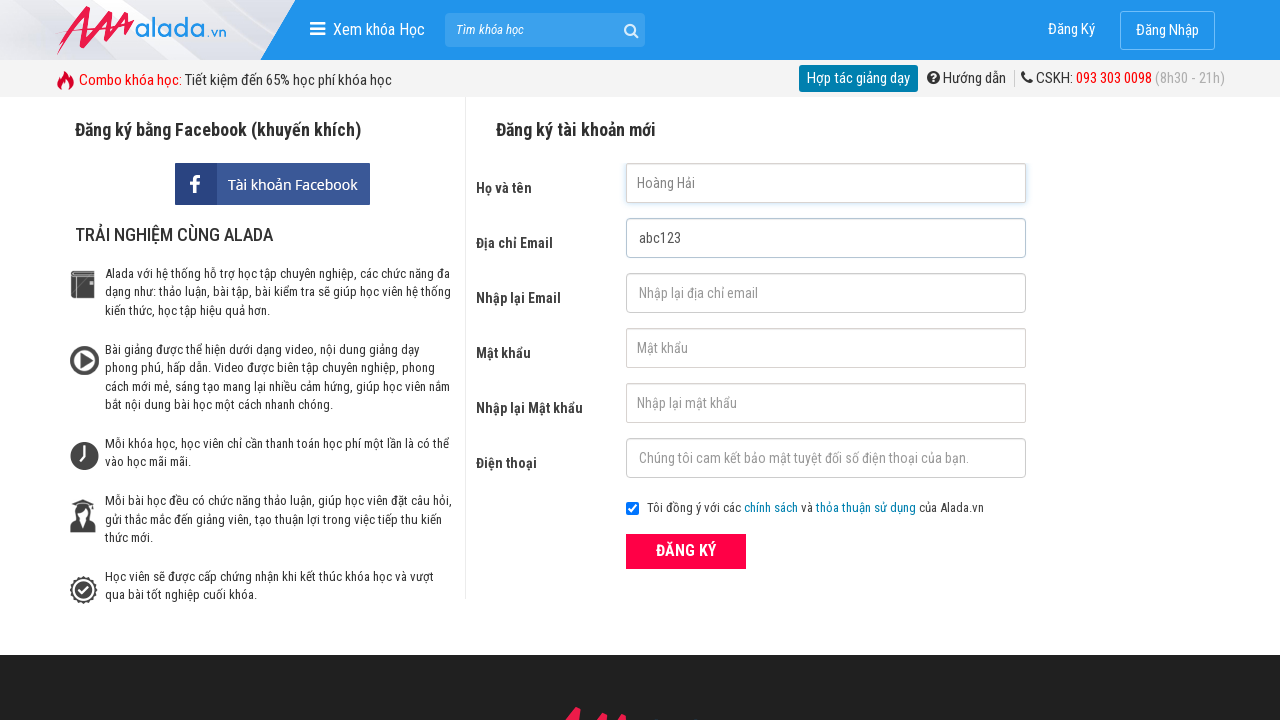

Filled confirm email field with 'abc123' on input#txtCEmail
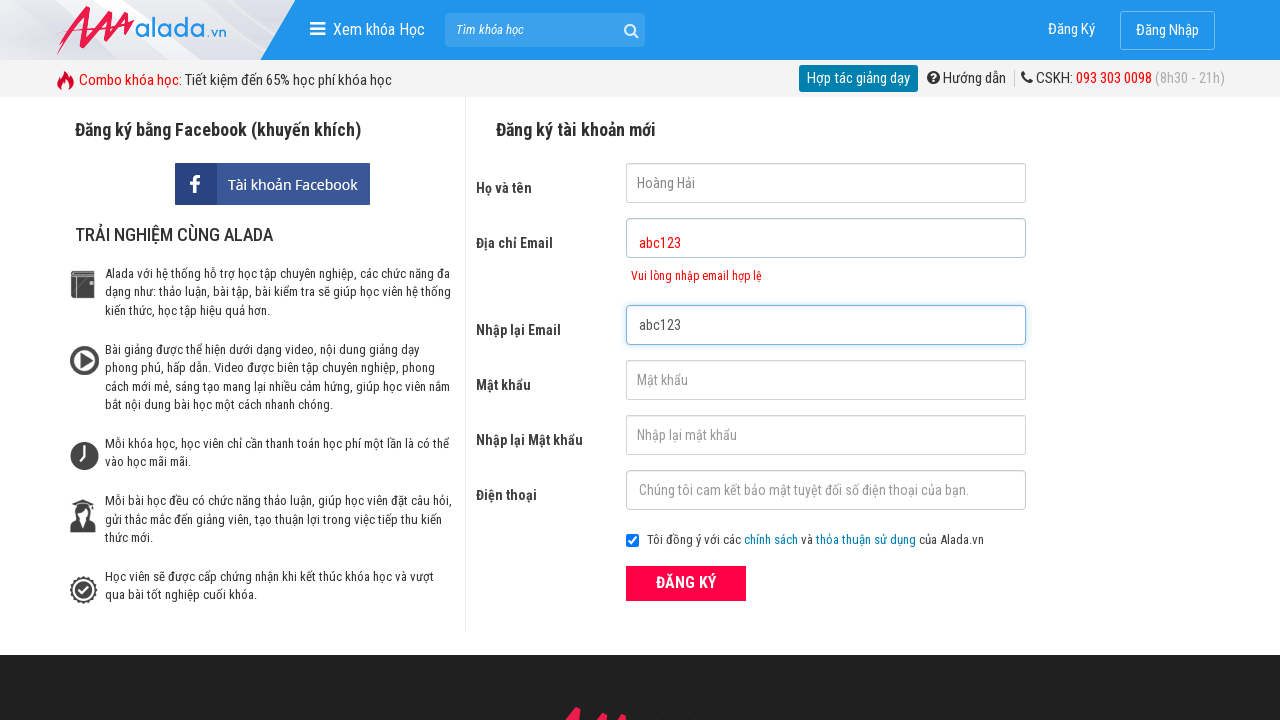

Filled password field with 'Abc@123' on input#txtPassword
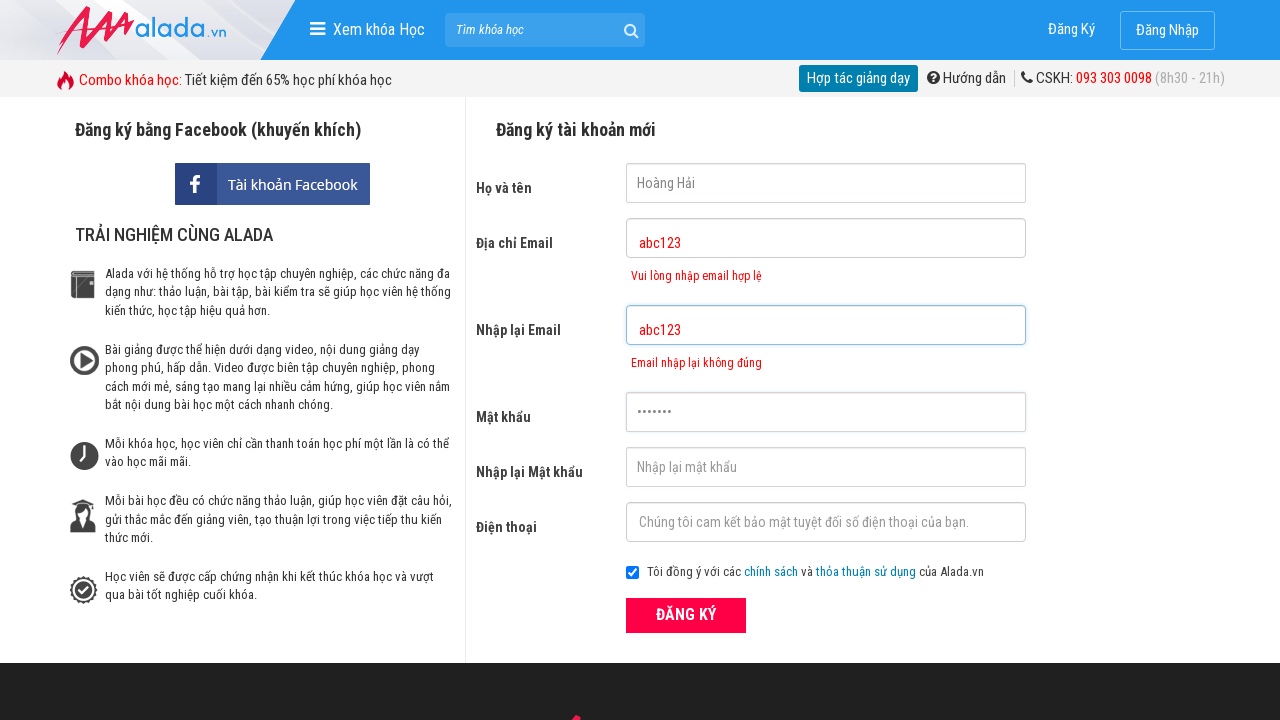

Filled confirm password field with 'Abc@123' on input#txtCPassword
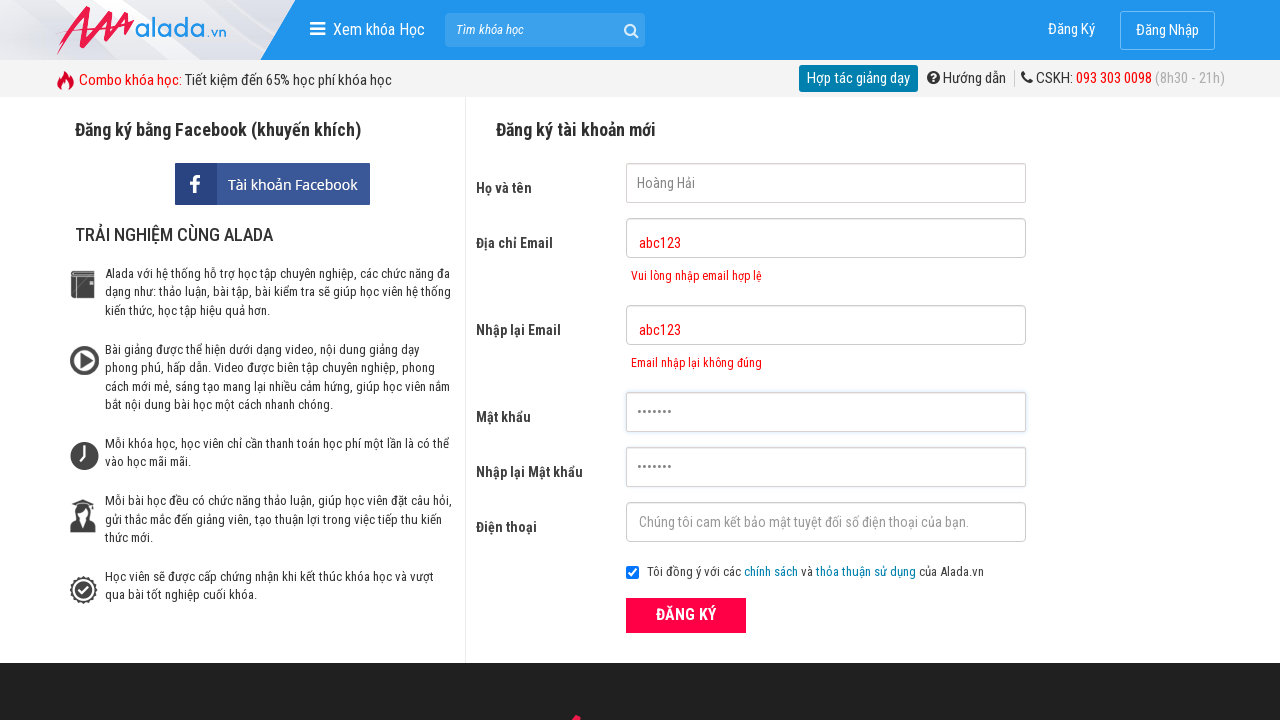

Filled phone field with '0987654321' on input#txtPhone
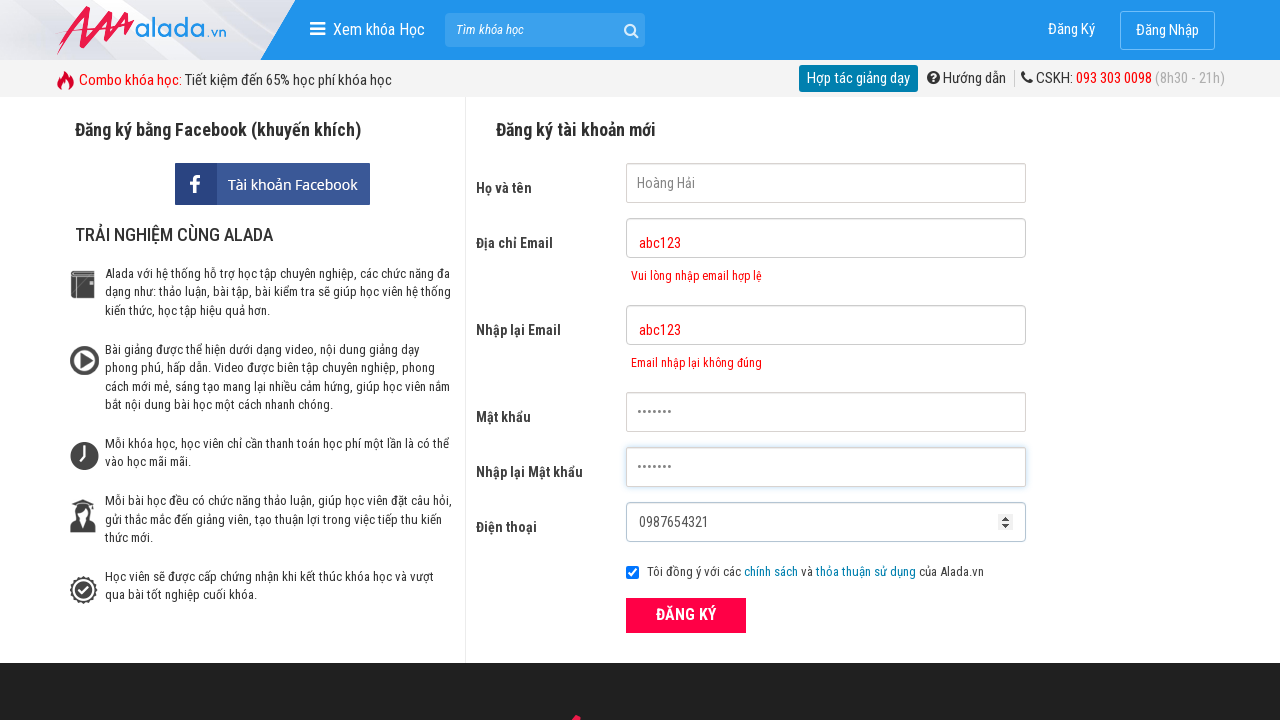

Clicked submit button to attempt registration at (686, 615) on button[type='submit']
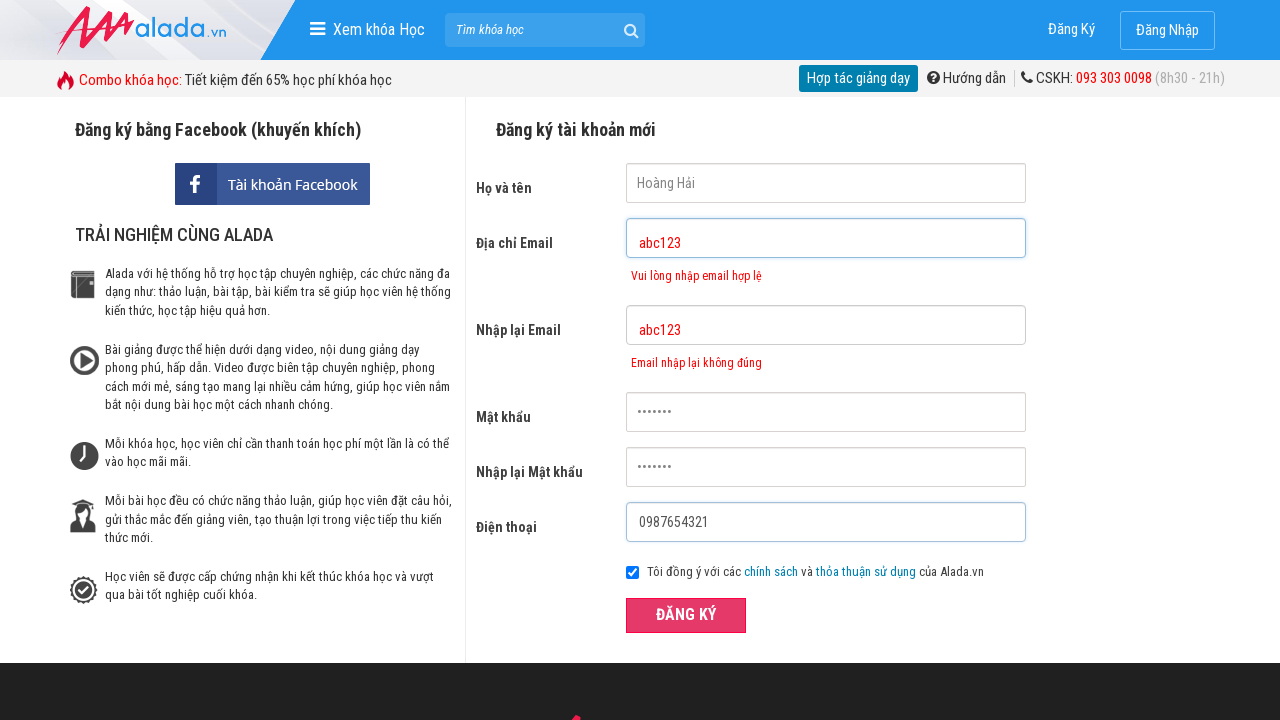

Email validation error message appeared
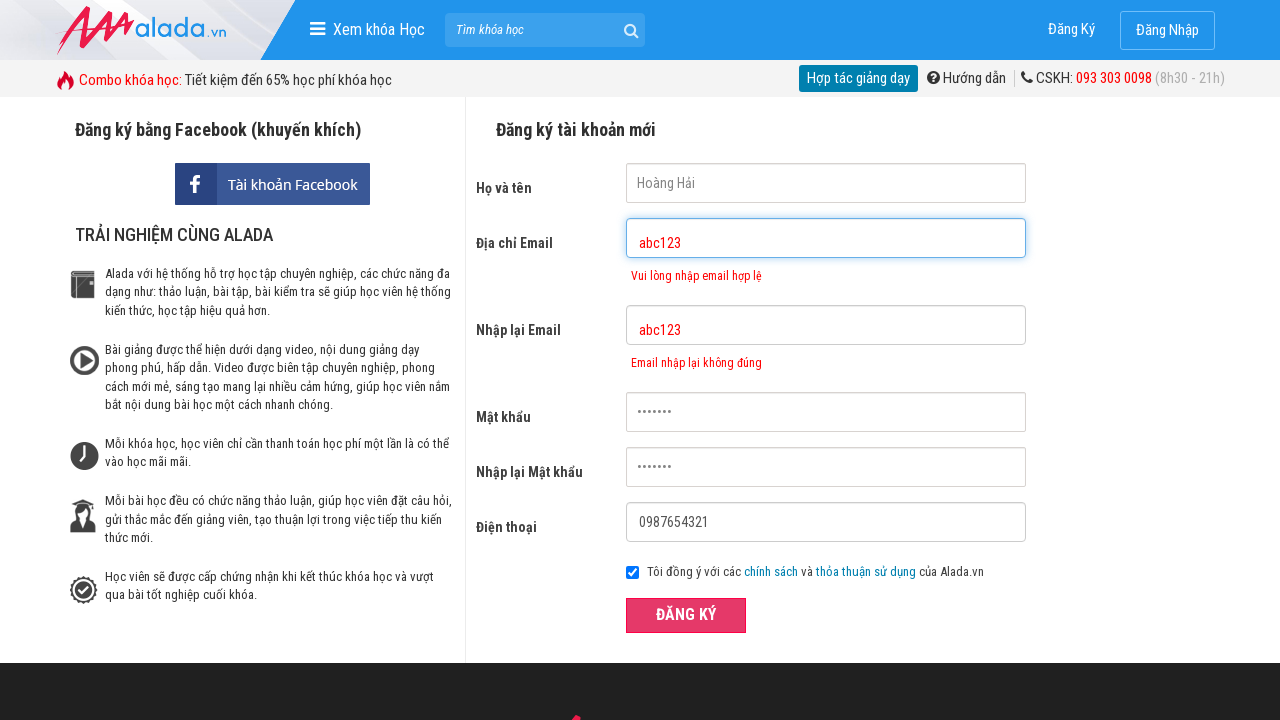

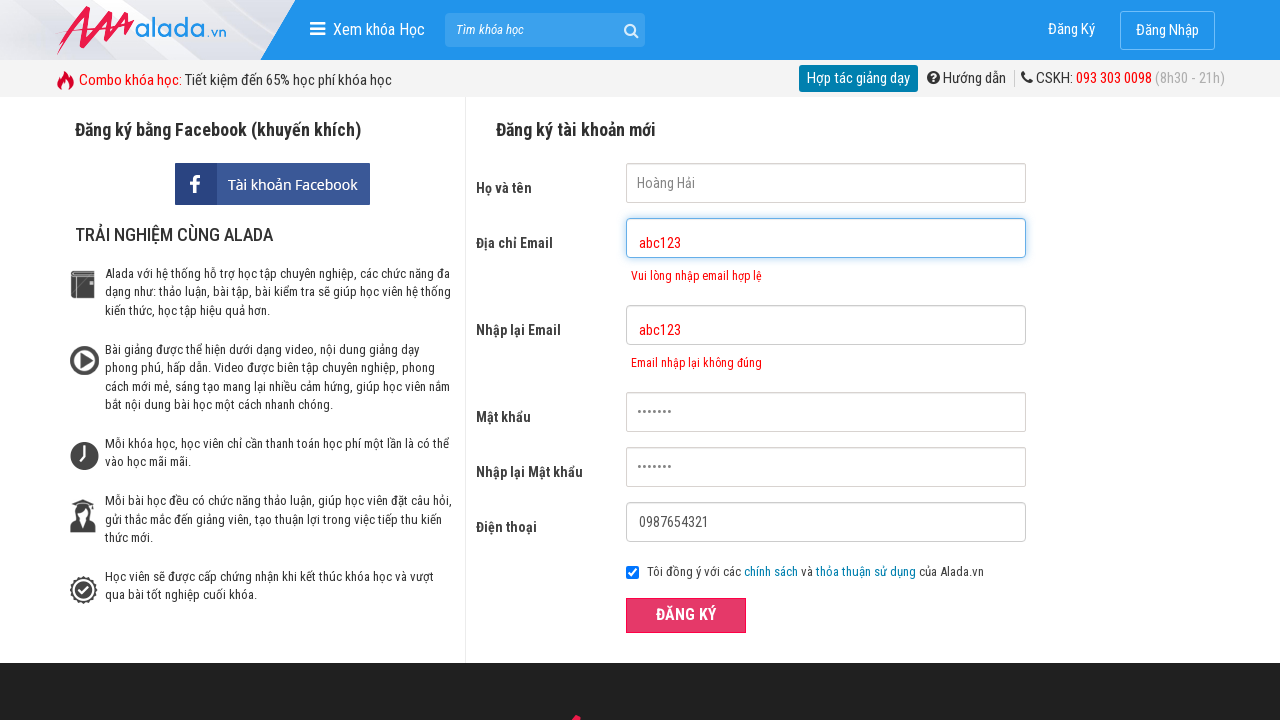